Navigates to the Ajio e-commerce website homepage and verifies the page loads successfully.

Starting URL: https://www.ajio.com/

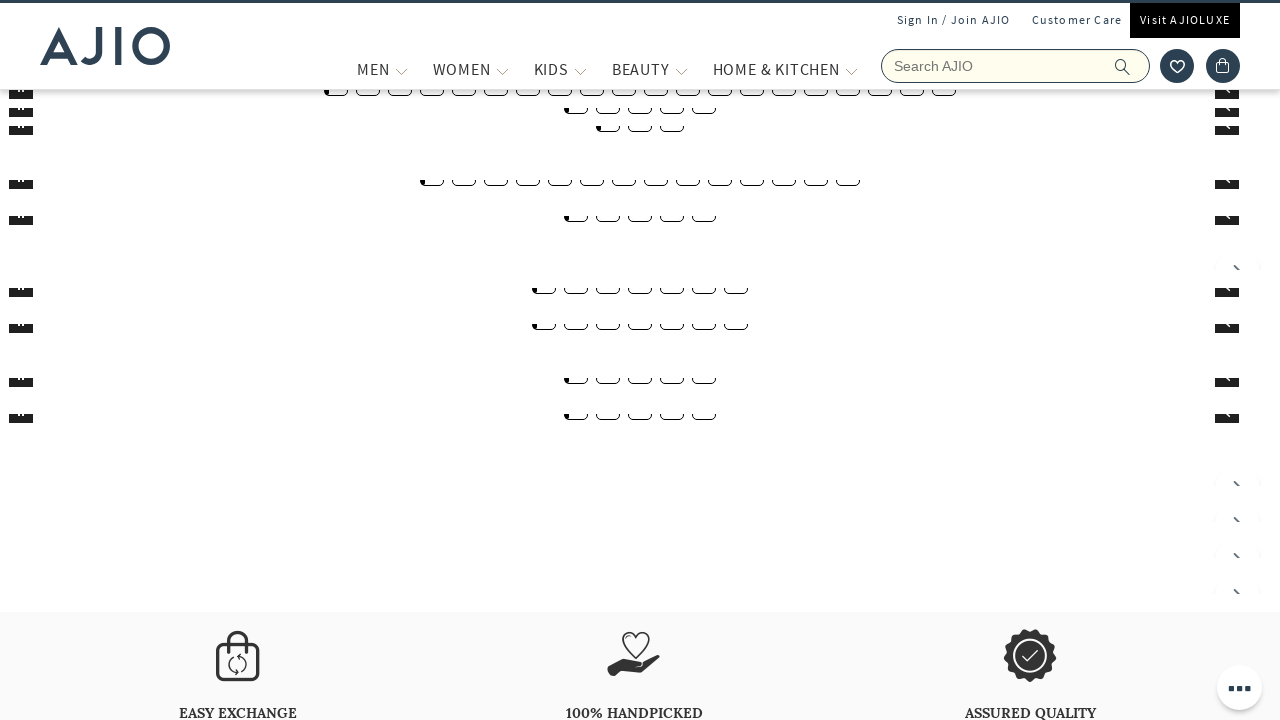

Waited for page to reach networkidle state and fully load
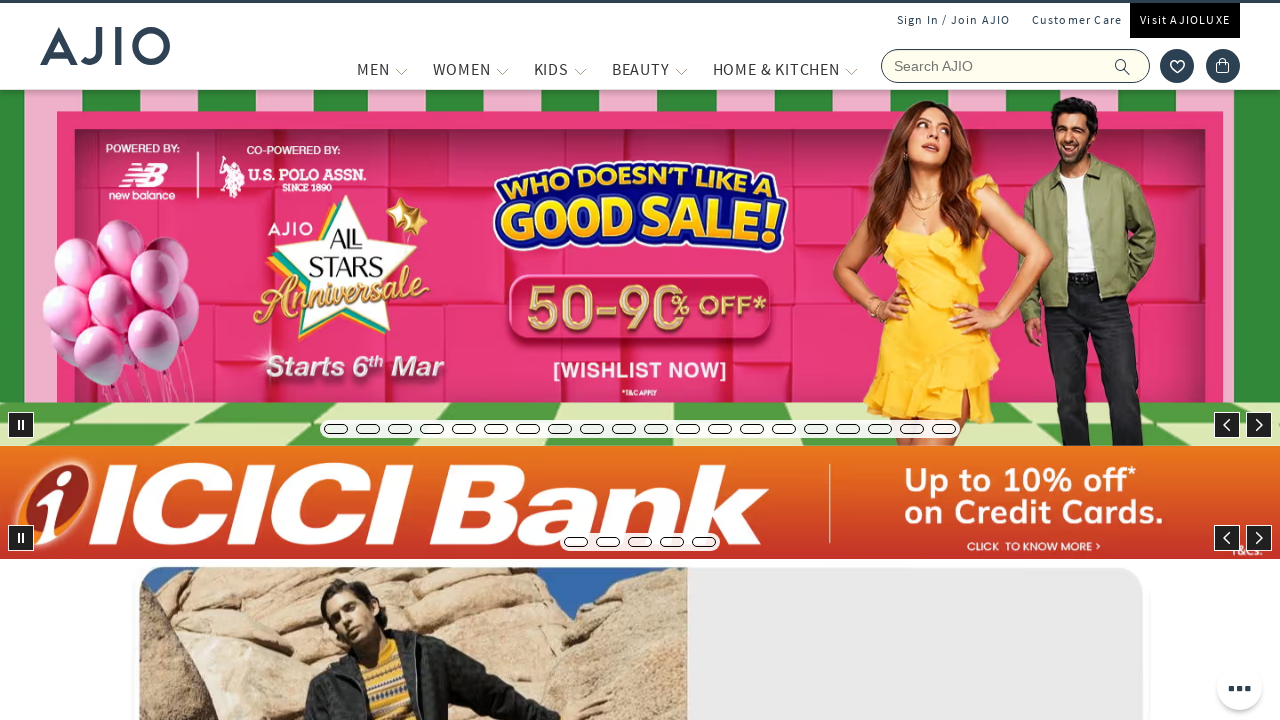

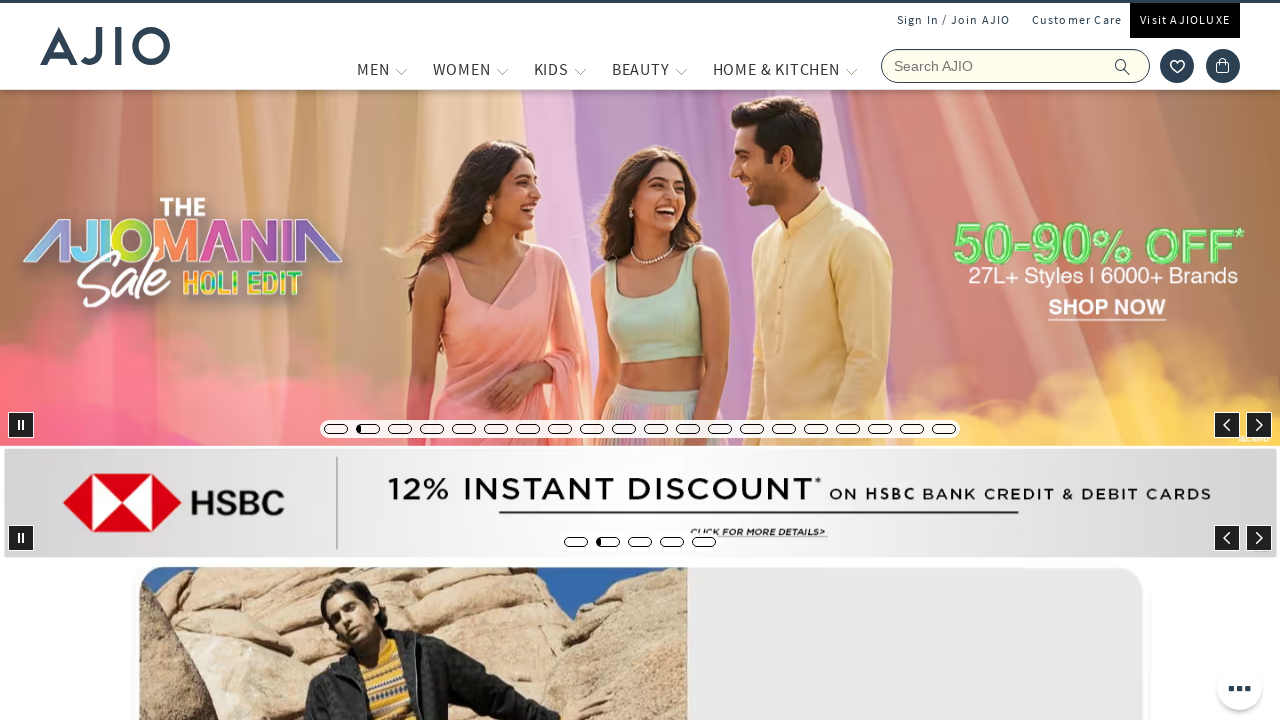